Tests a registration form by filling in first name, last name, and email fields, then submitting and verifying the success message.

Starting URL: http://suninjuly.github.io/registration1.html

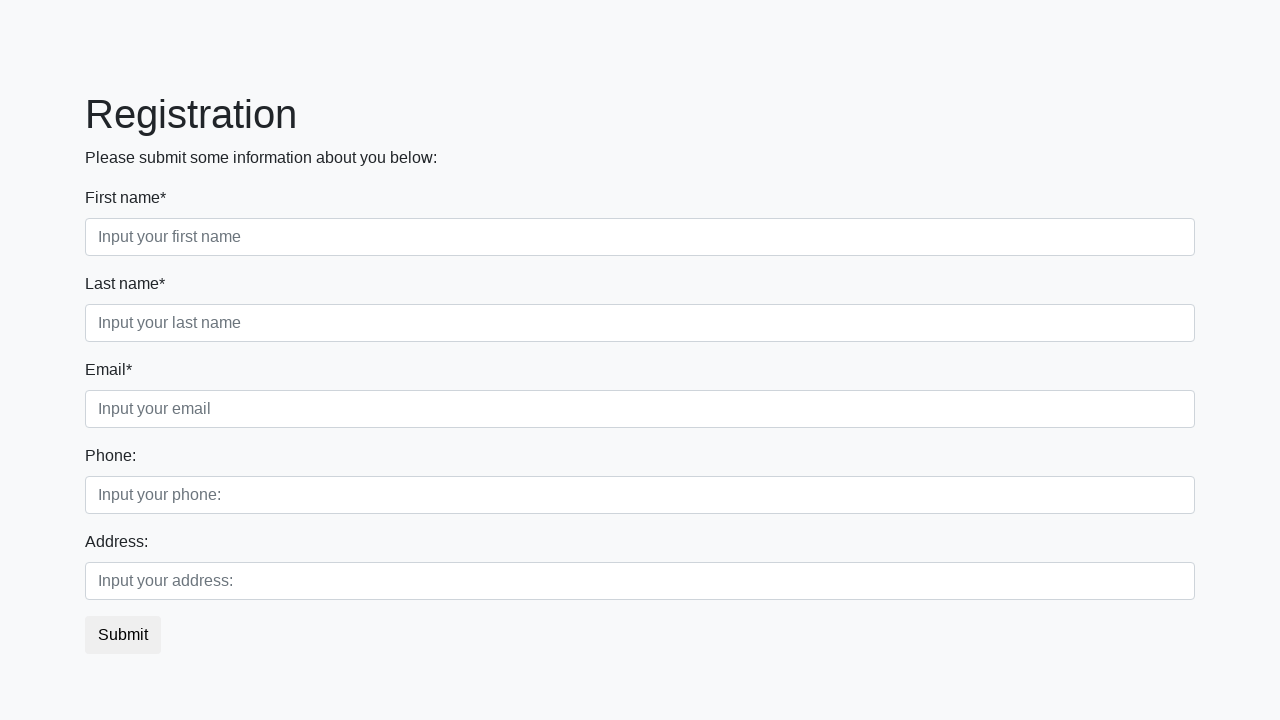

Navigated to registration form page
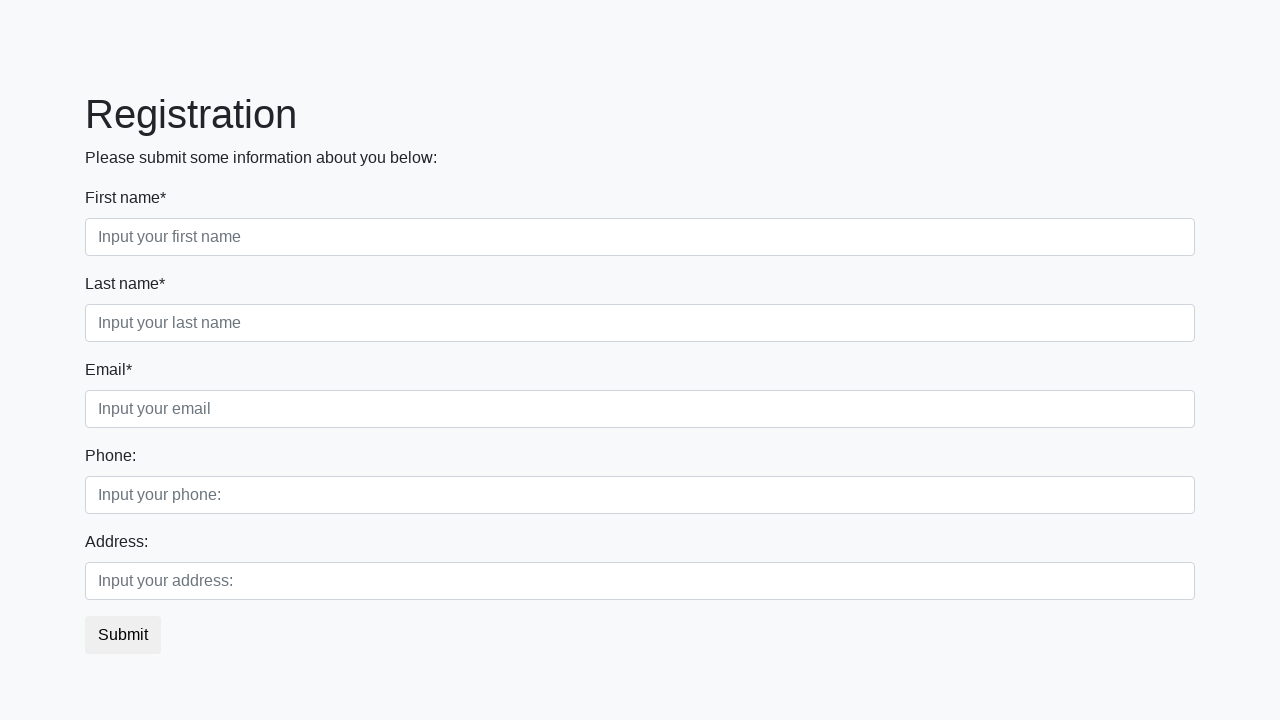

Filled first name field with 'Ivan' on input.form-control.first[required]
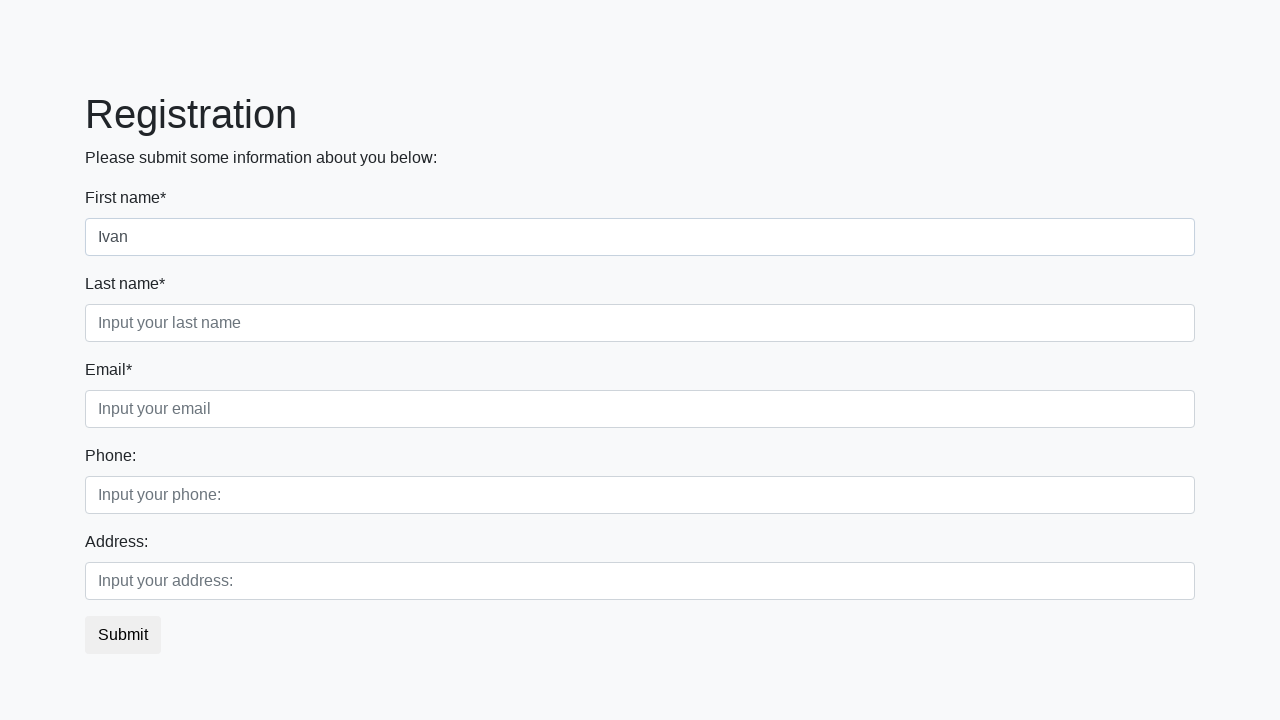

Filled last name field with 'Petrov' on input.form-control.second[required]
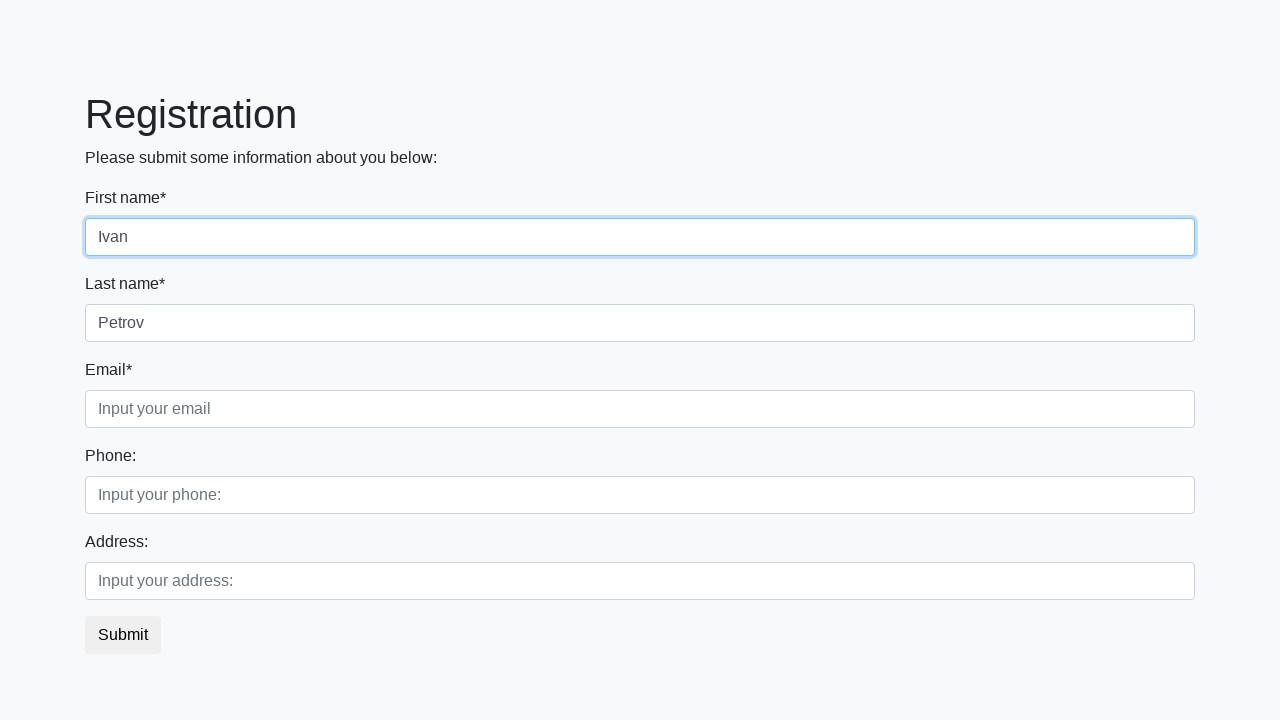

Filled email field with 'testuser@example.com' on input.form-control.third[required]
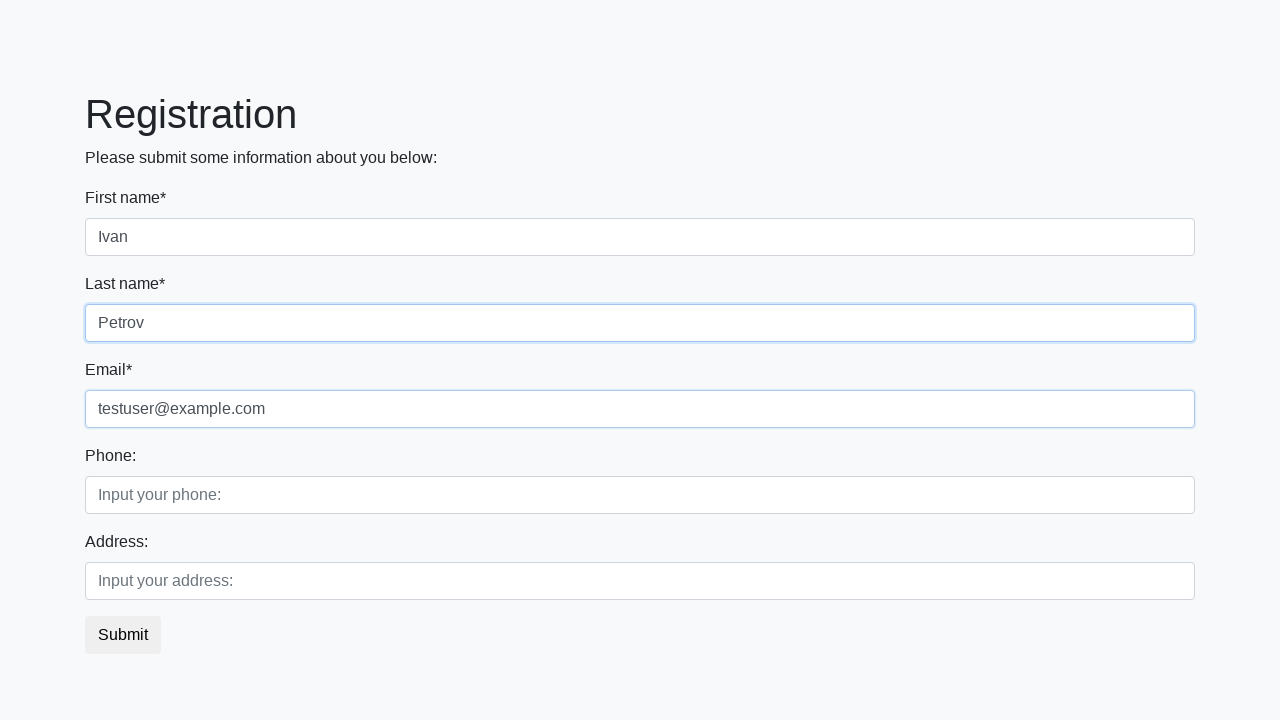

Clicked submit button at (123, 635) on button.btn
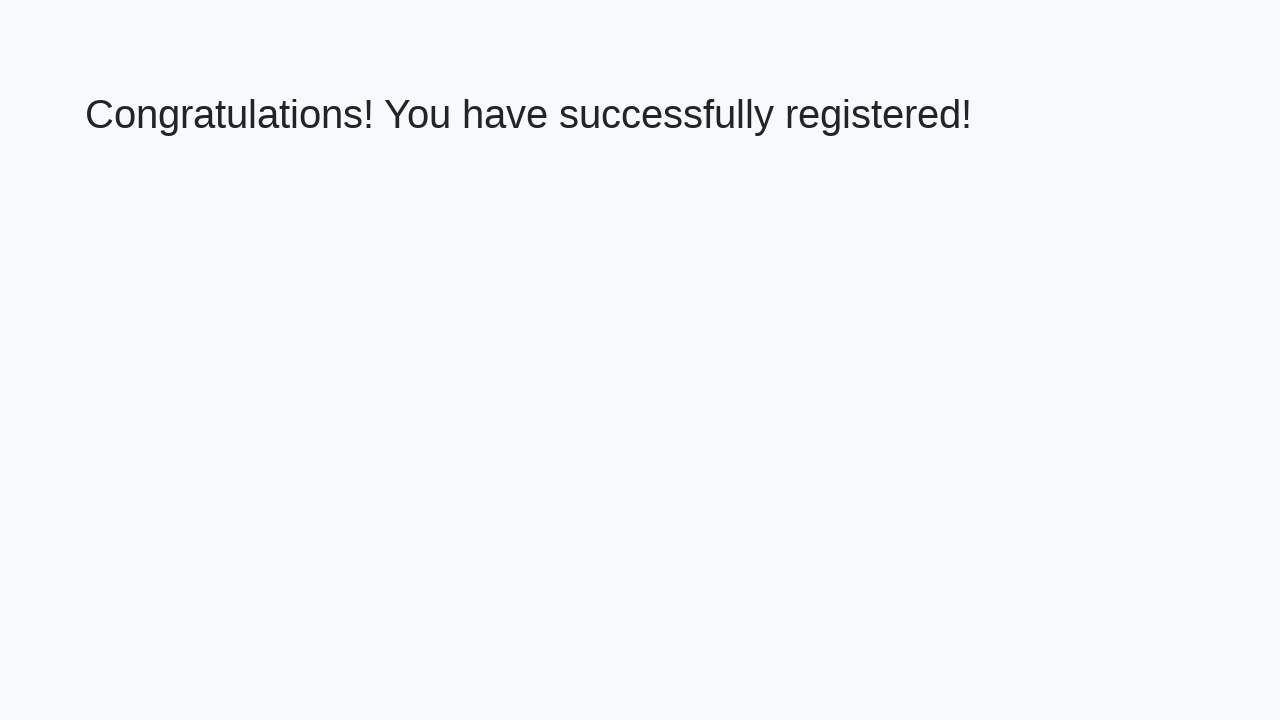

Success message heading loaded
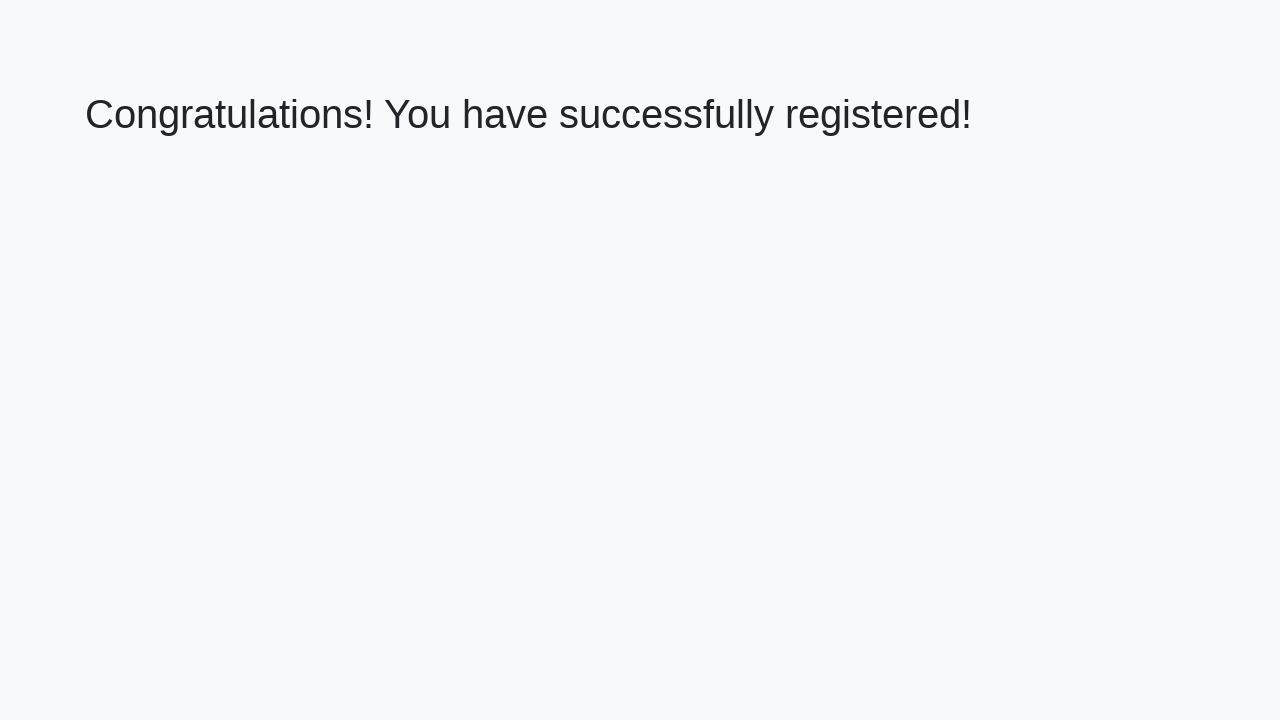

Retrieved success message text
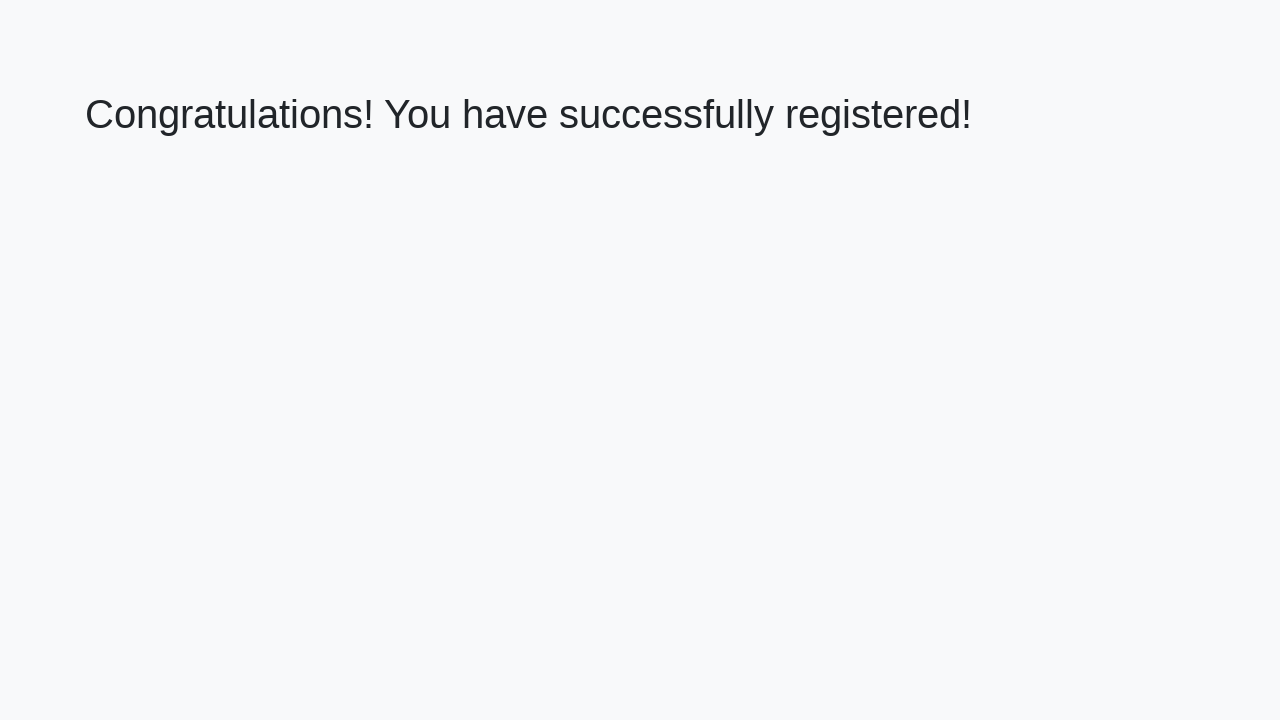

Verified success message: 'Congratulations! You have successfully registered!'
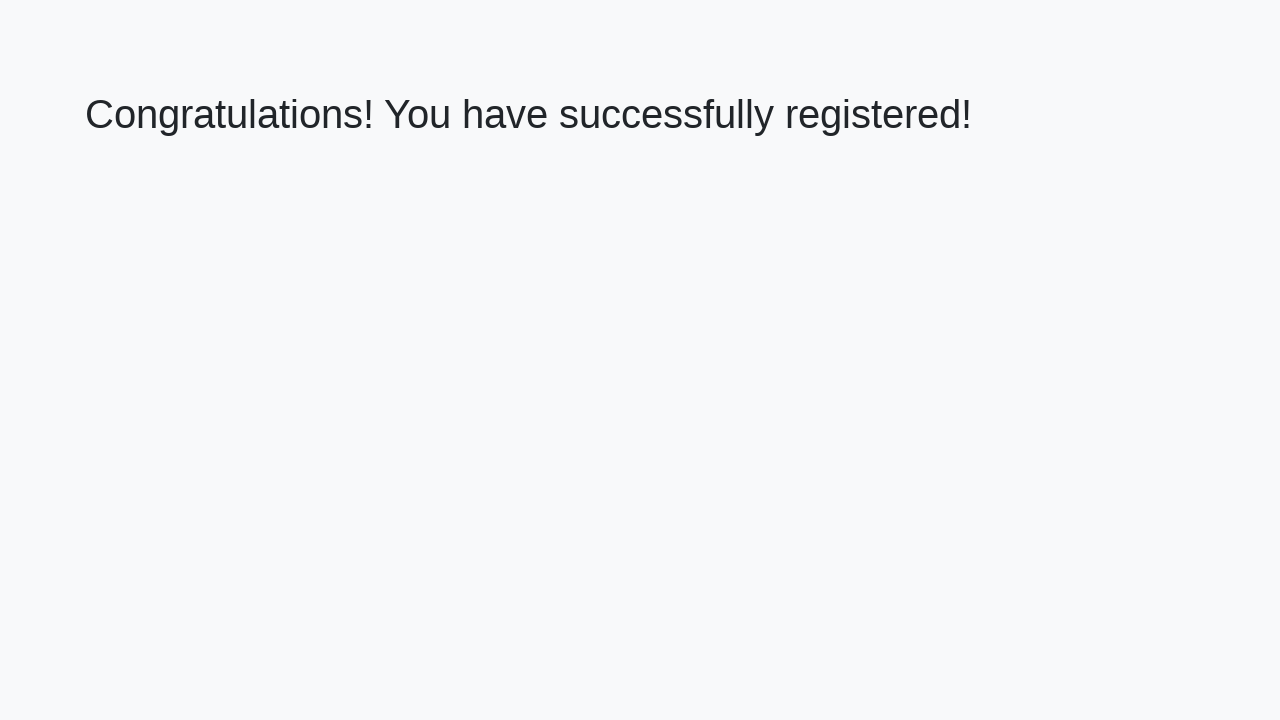

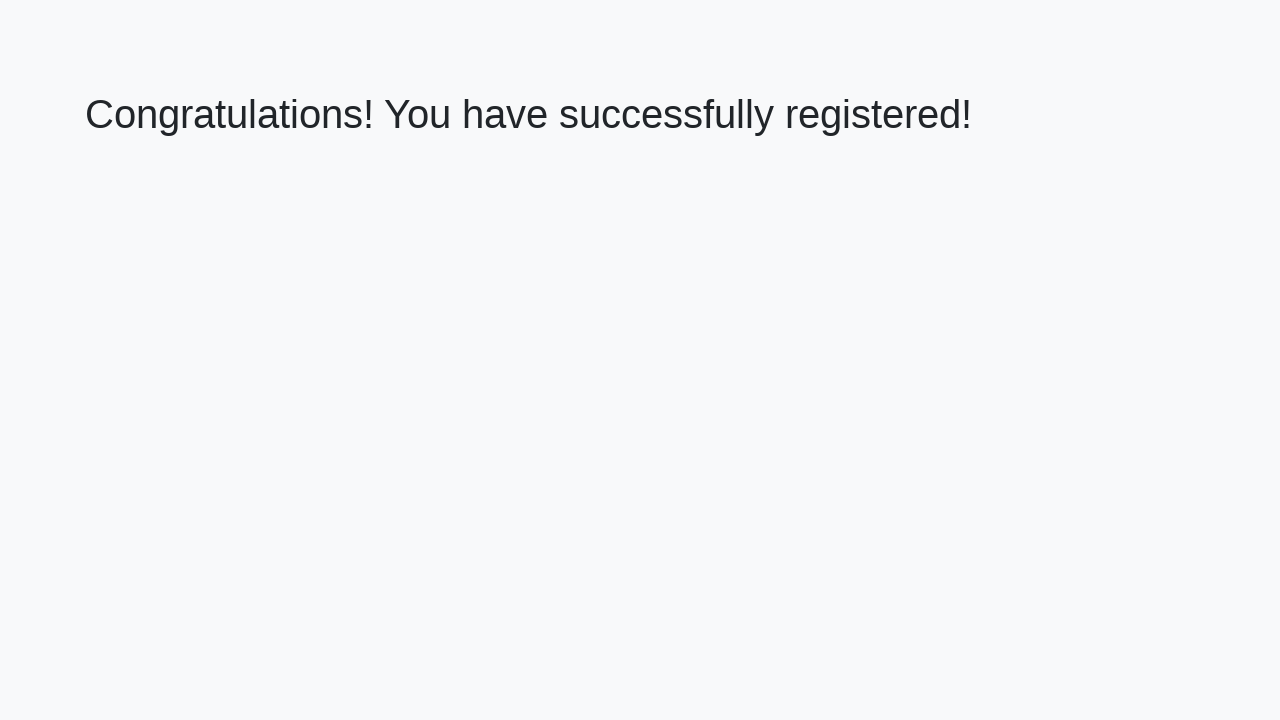